Tests the Playwright homepage by verifying the title contains "Playwright", checking the "Get started" link has the correct href attribute, clicking it, and verifying navigation to the intro page.

Starting URL: https://playwright.dev/

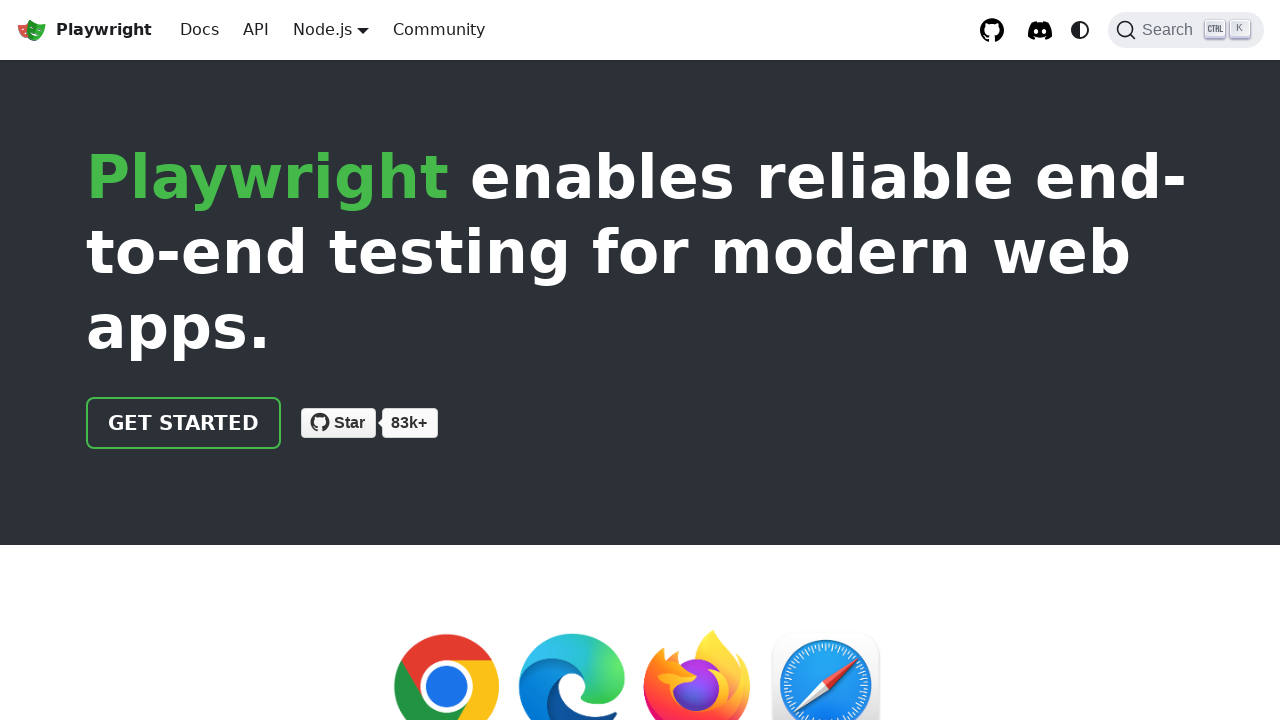

Verified page title contains 'Playwright'
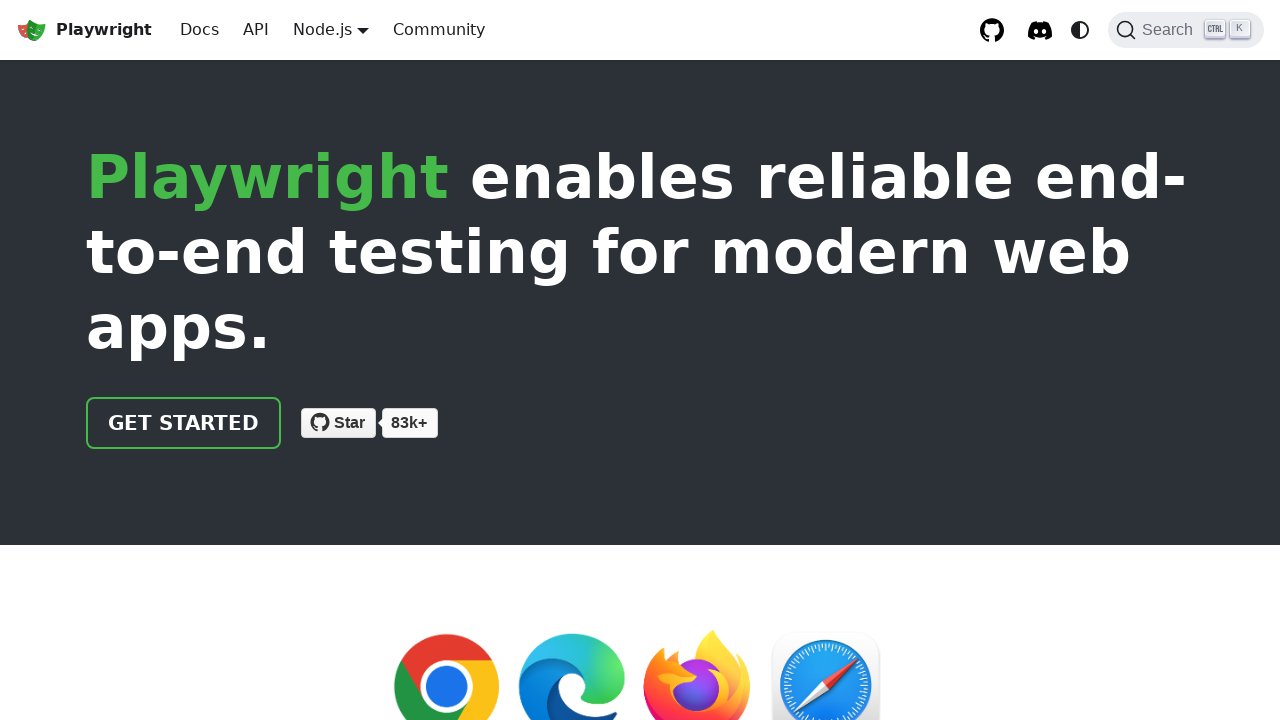

Located 'Get started' link element
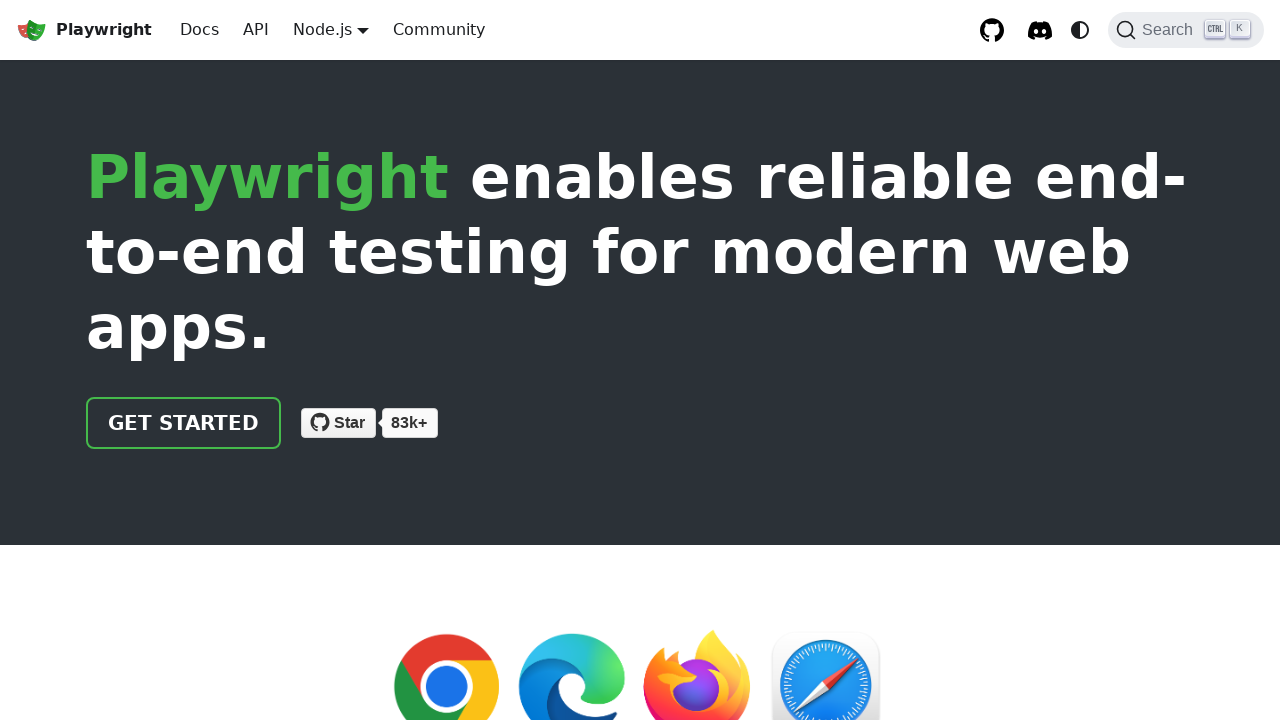

Verified 'Get started' link has correct href attribute '/docs/intro'
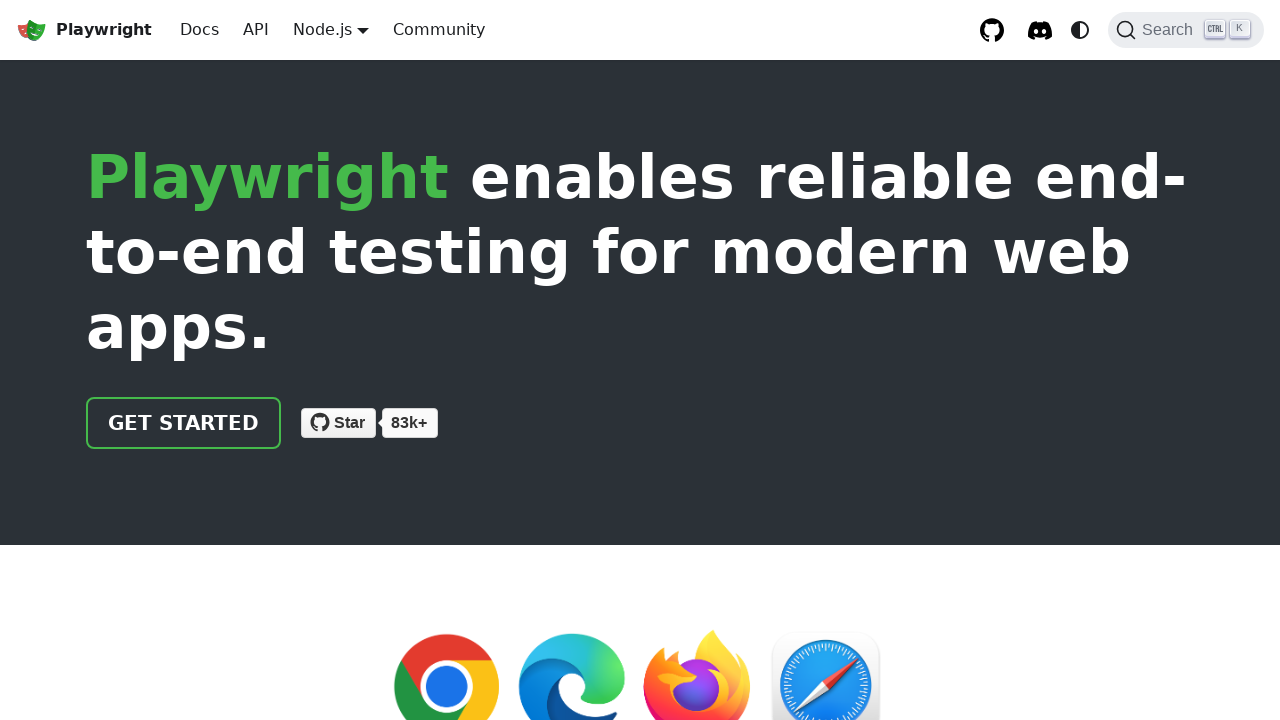

Clicked 'Get started' link at (184, 423) on internal:role=link[name="Get started"i]
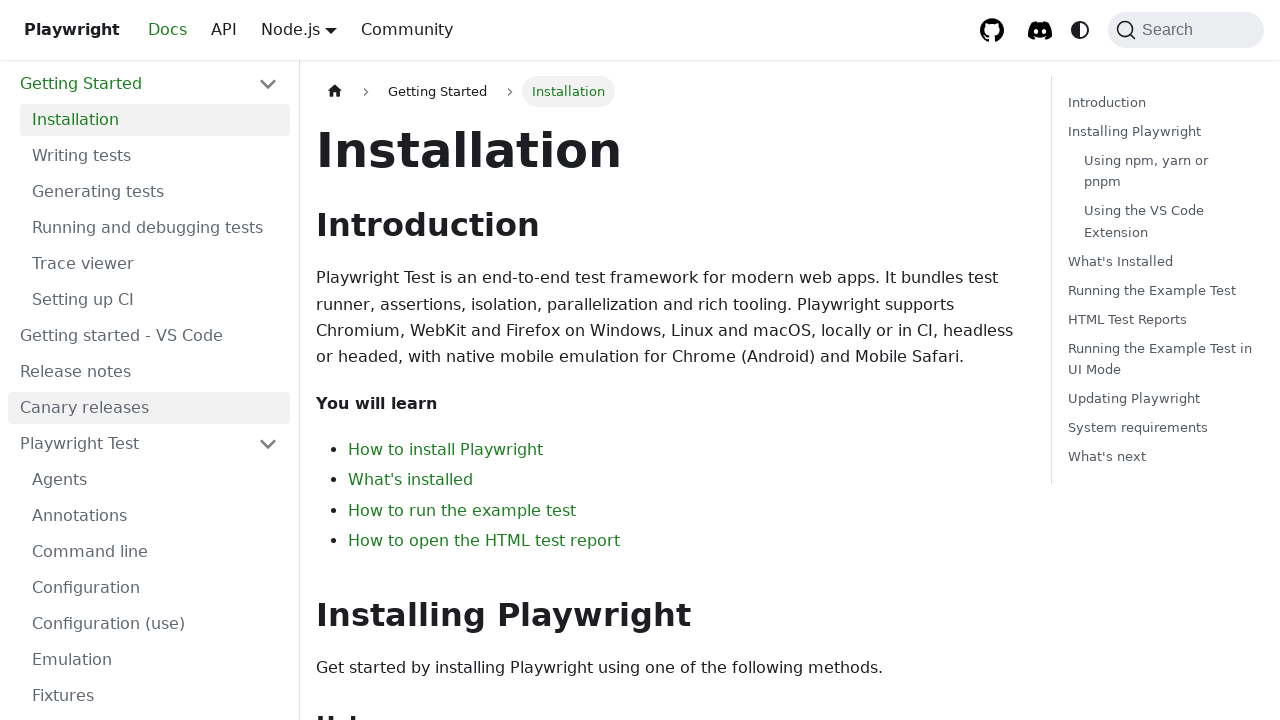

Verified navigation to intro page - URL contains 'intro'
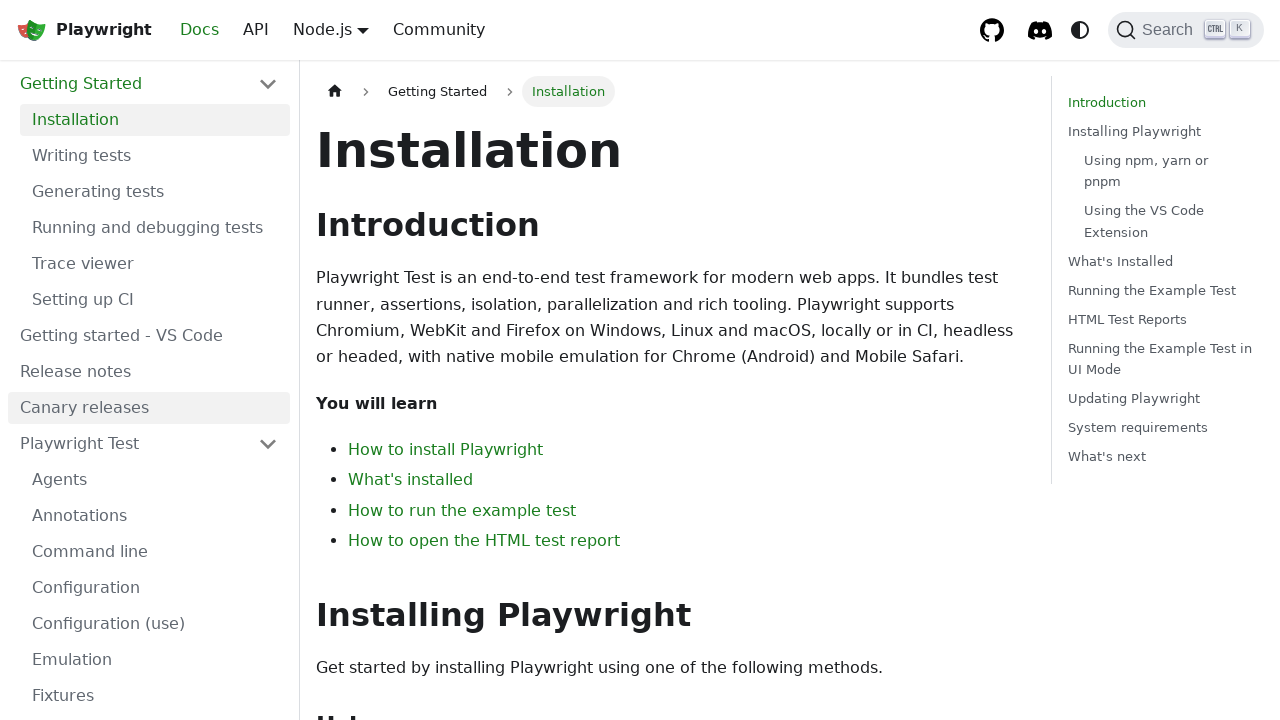

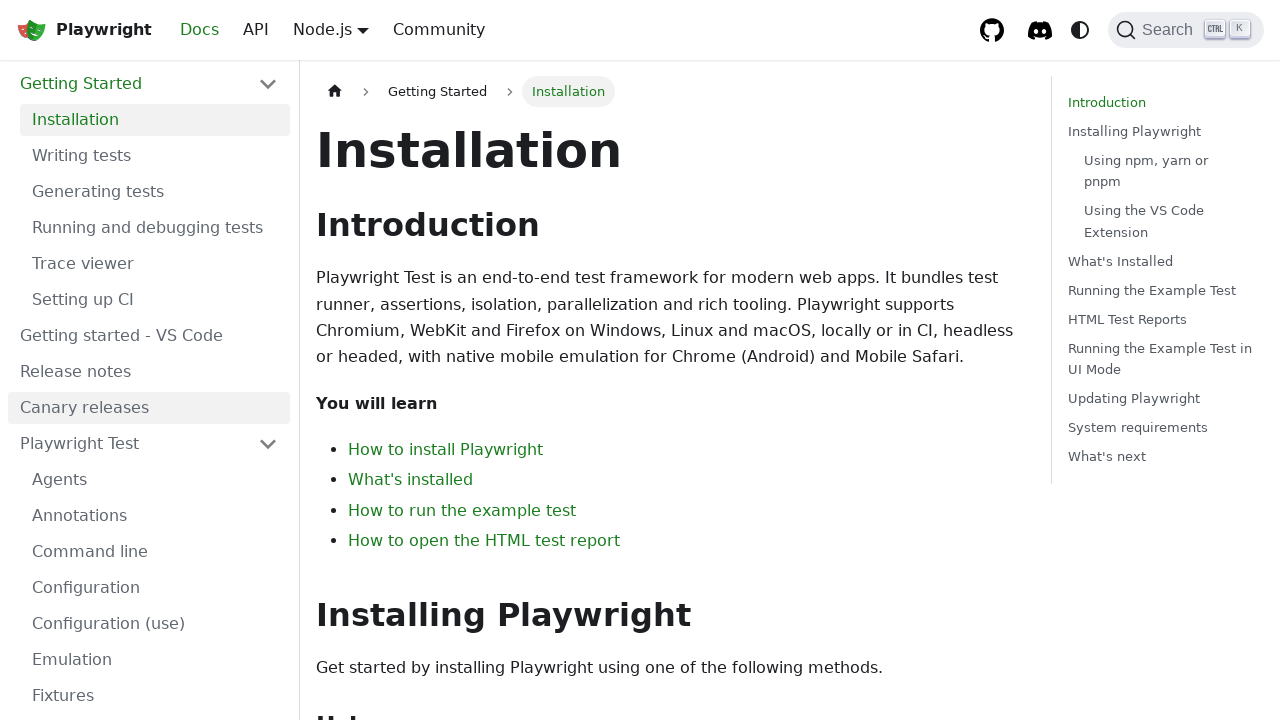